Tests handling a confirm JavaScript alert by clicking a button, accepting the confirm dialog, and verifying the result text

Starting URL: https://demoqa.com/alerts

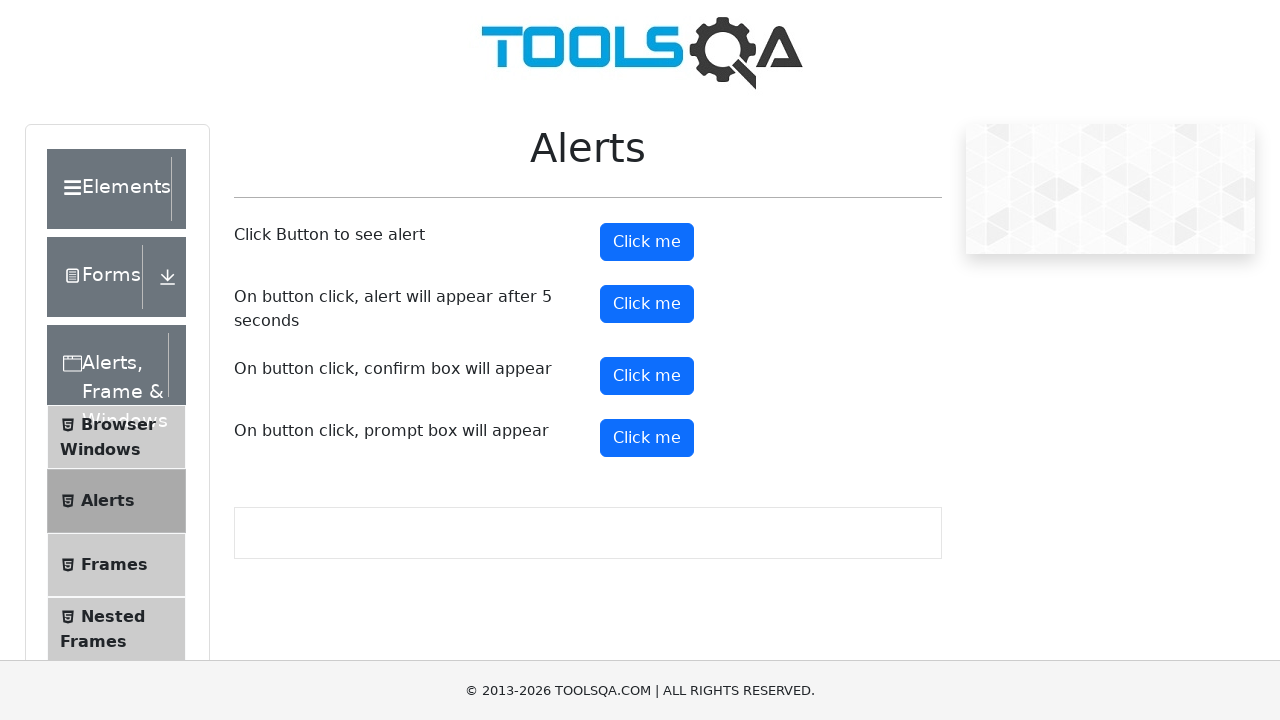

Set up dialog handler to accept confirm alerts
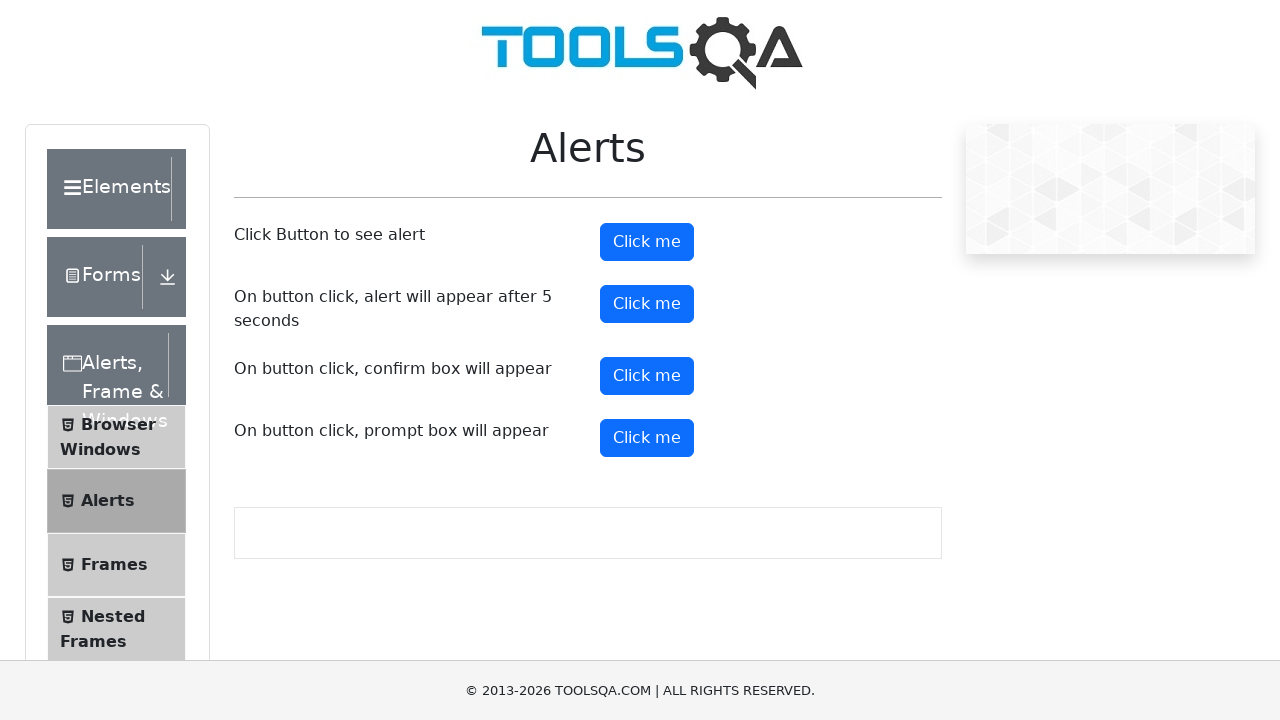

Clicked the confirm button to trigger the alert at (647, 376) on button#confirmButton
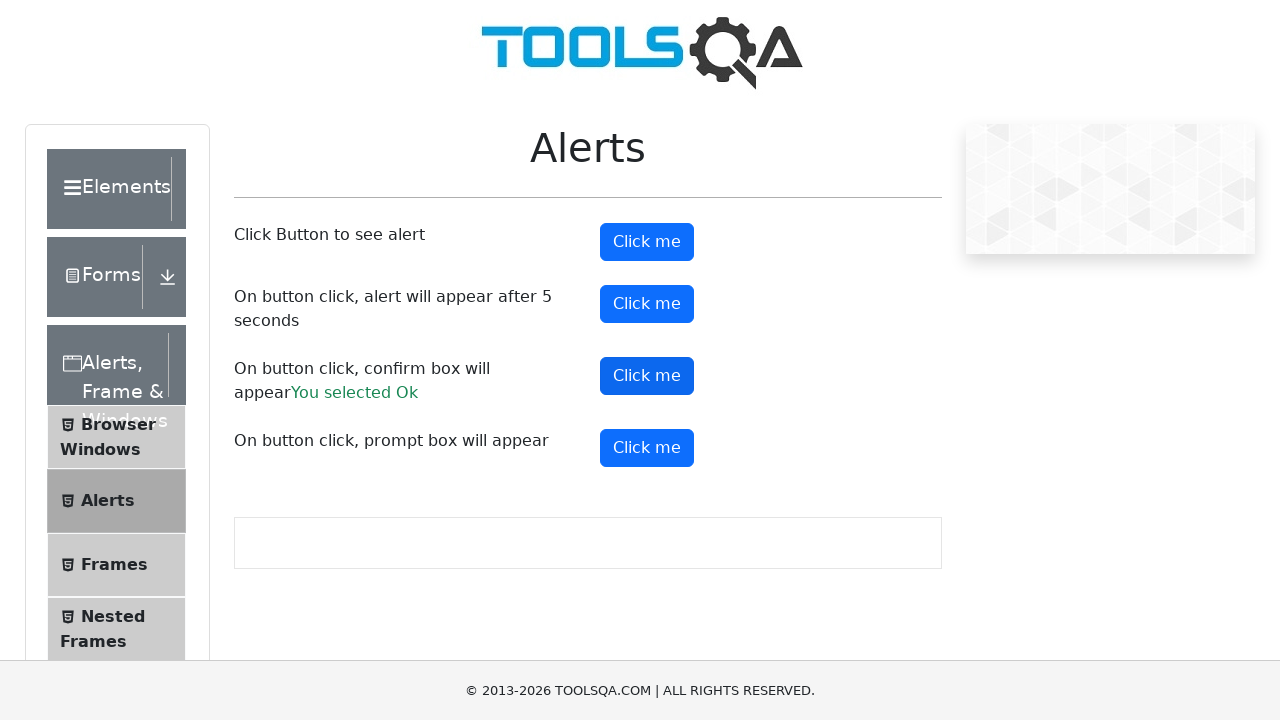

Confirm result text appeared after accepting the dialog
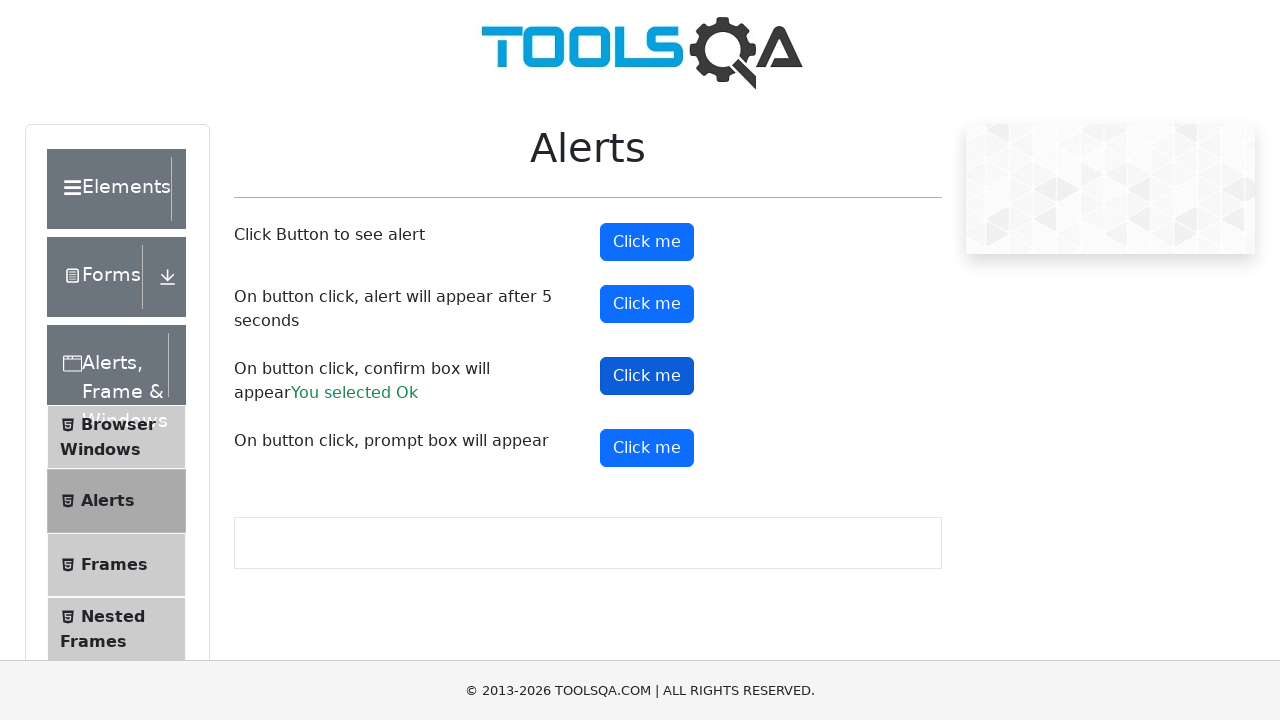

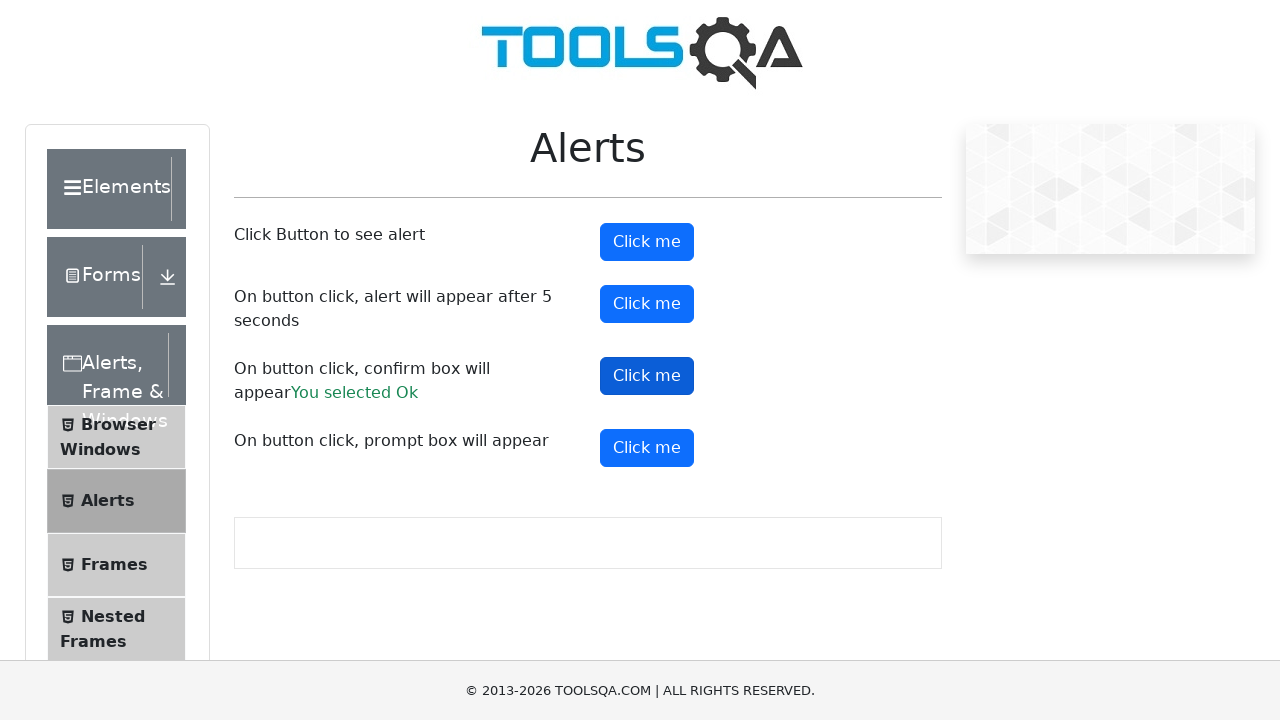